Tests the login dialog UI functionality on demoblaze.com by opening the login modal, verifying it's visible, closing it with the X button, and verifying it closes properly.

Starting URL: https://demoblaze.com/

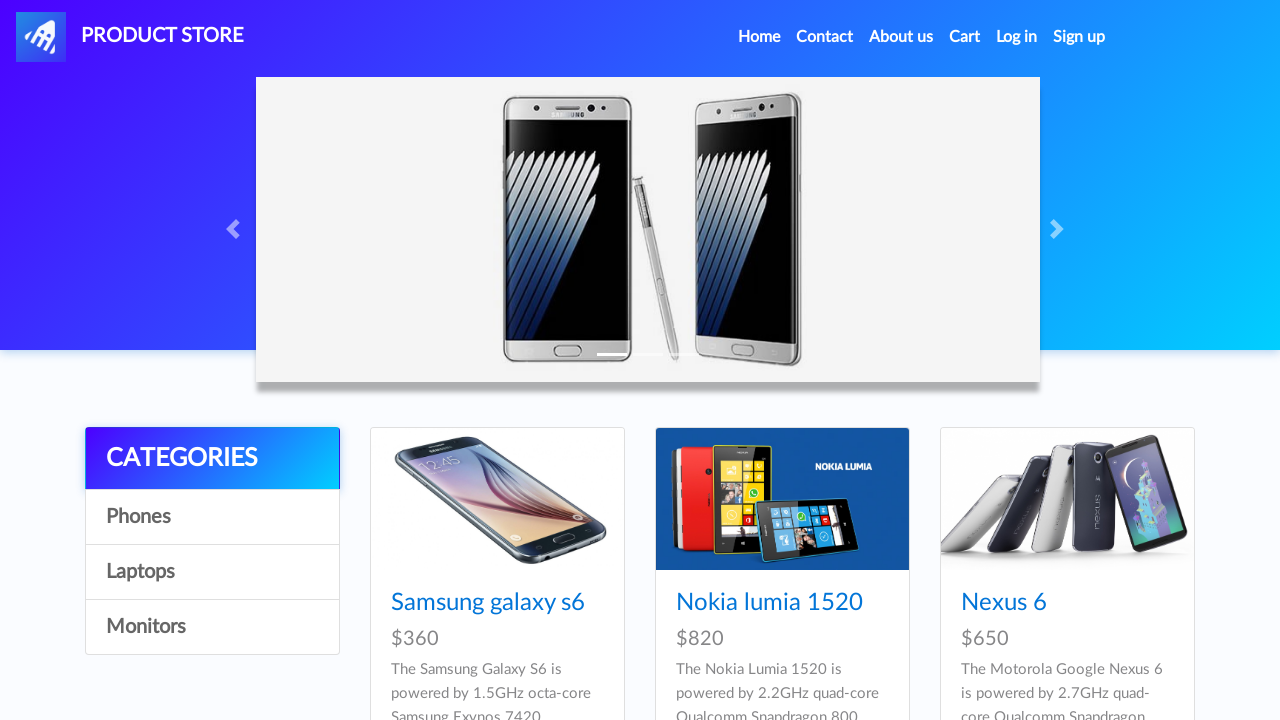

Clicked 'Log in' link to open login dialog at (1017, 37) on a#login2
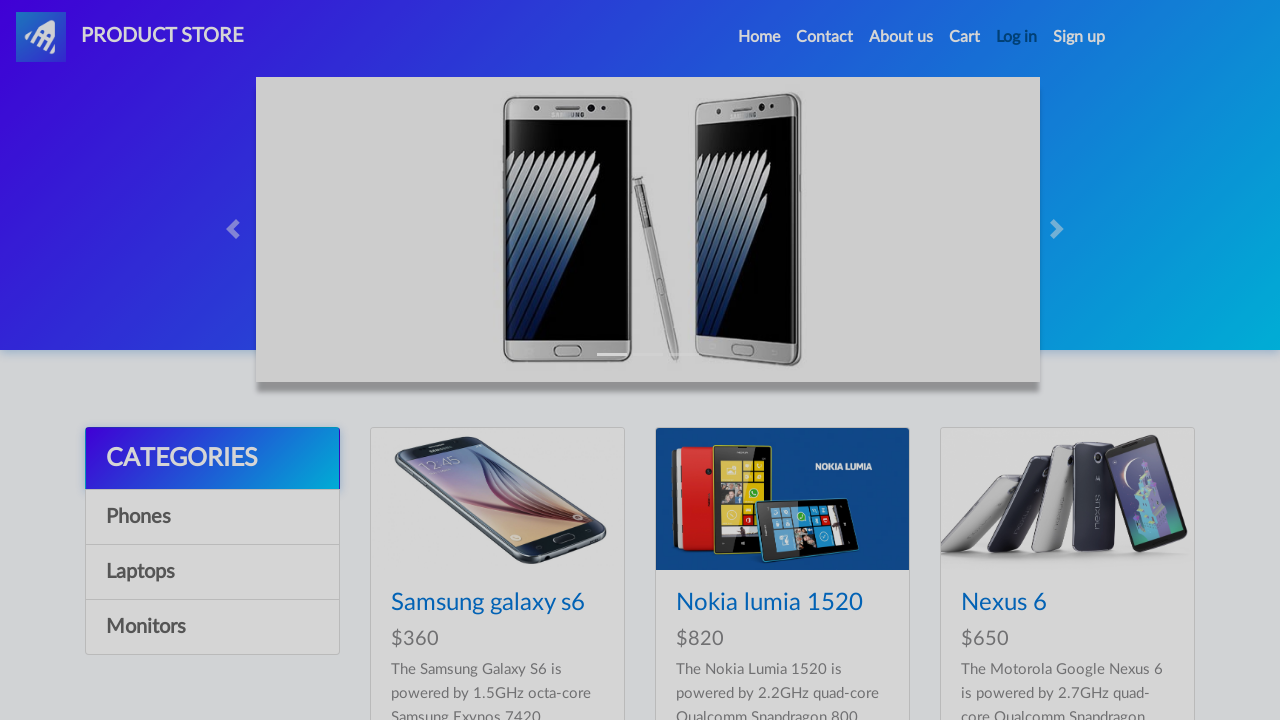

Login dialog appeared and 'Log in' button is visible
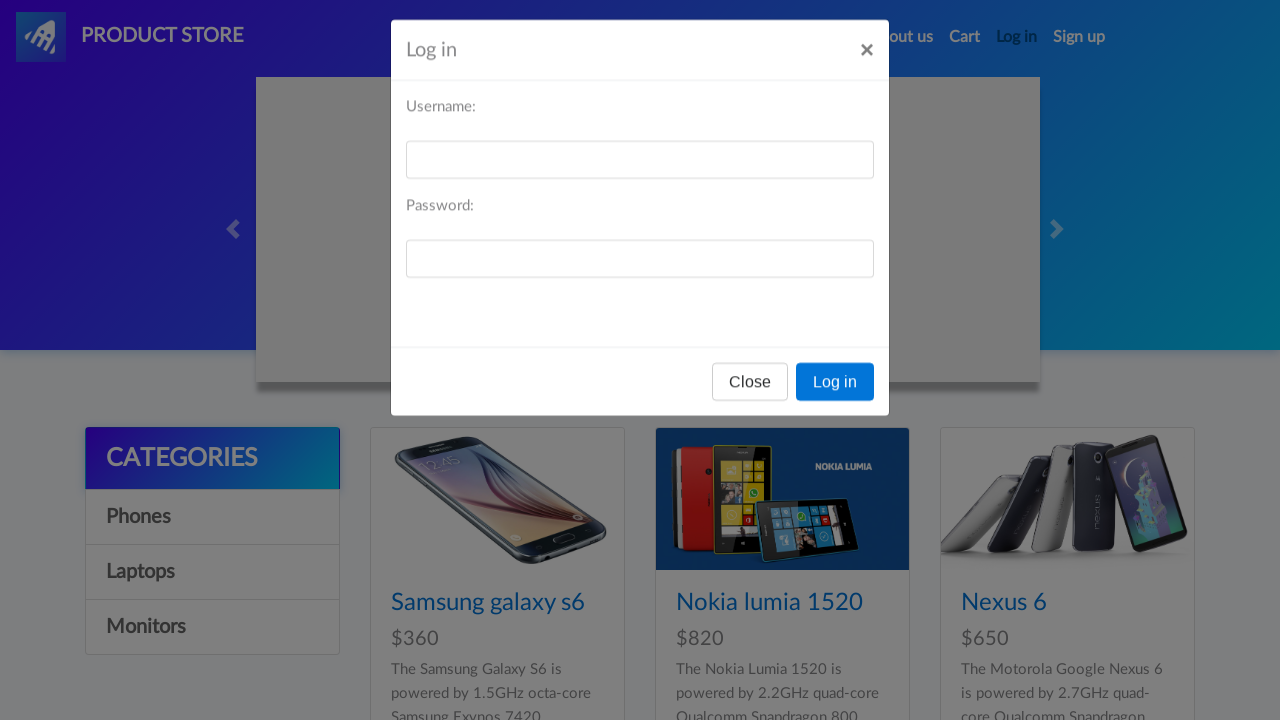

Verified that login button is visible
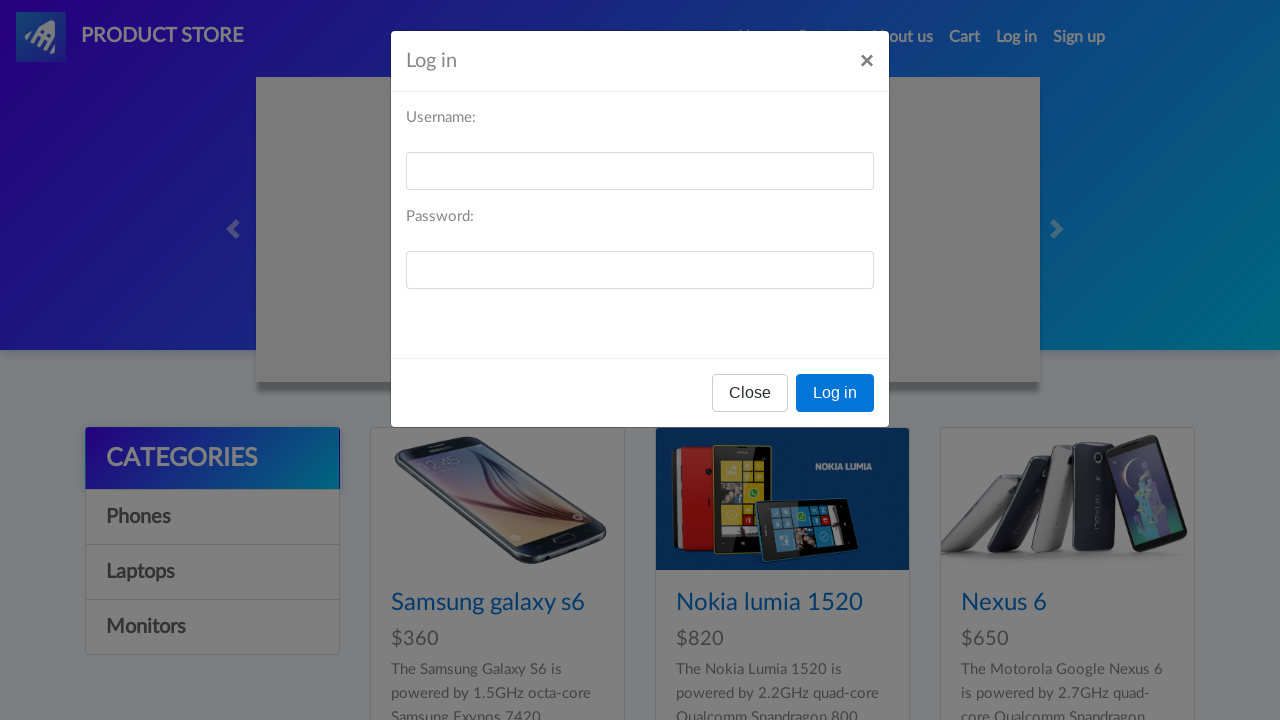

Clicked X button to close the login dialog at (867, 61) on (//button[@class='close'])[3]
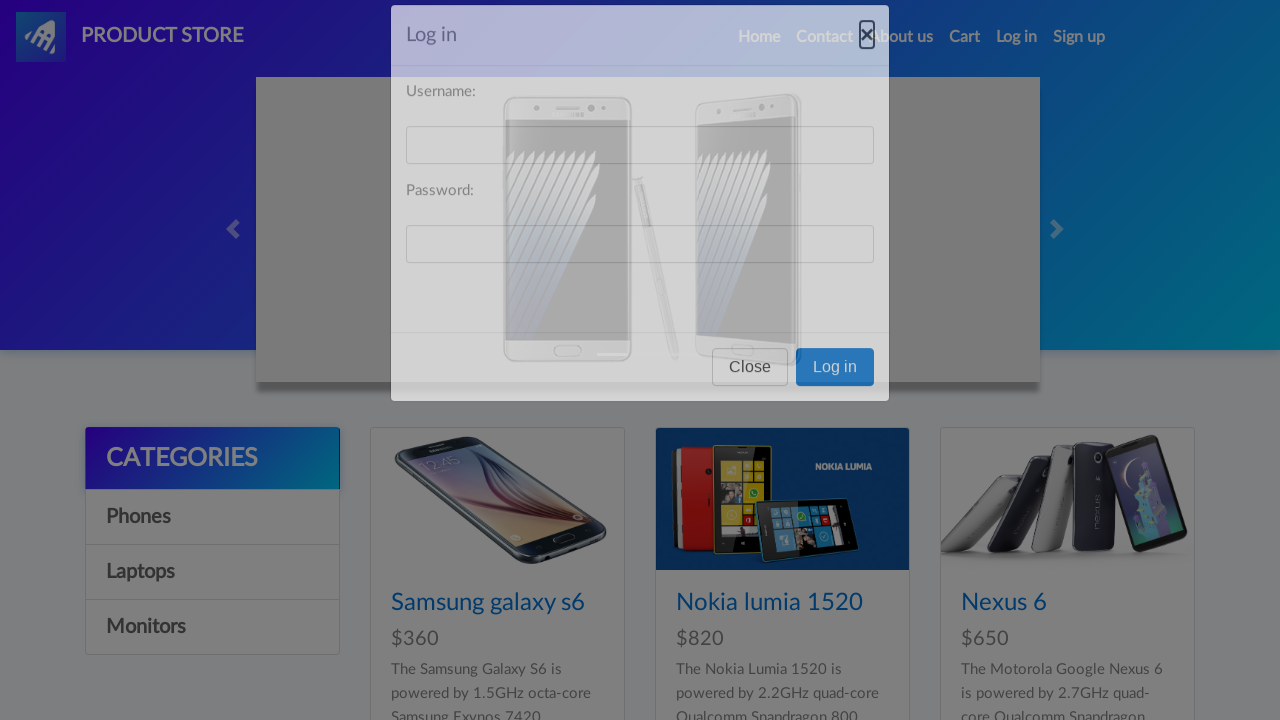

Login dialog closed and Close button is now hidden
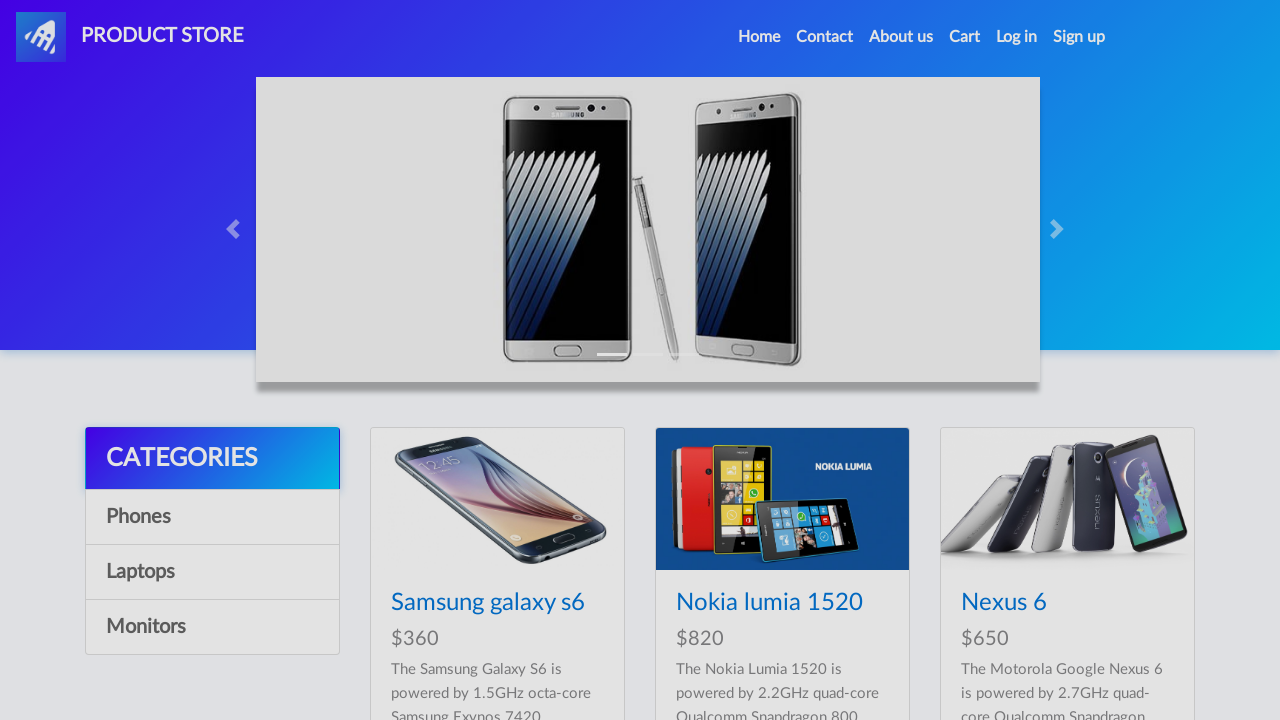

Verified that the login dialog is completely closed
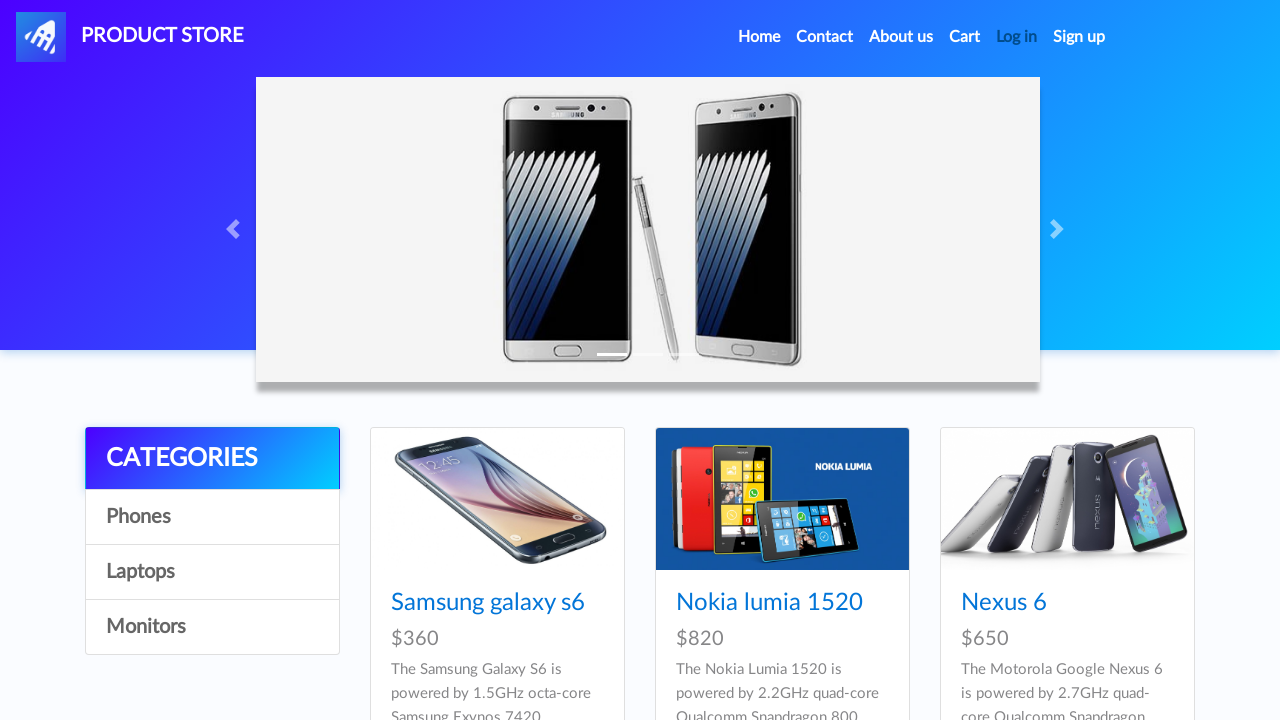

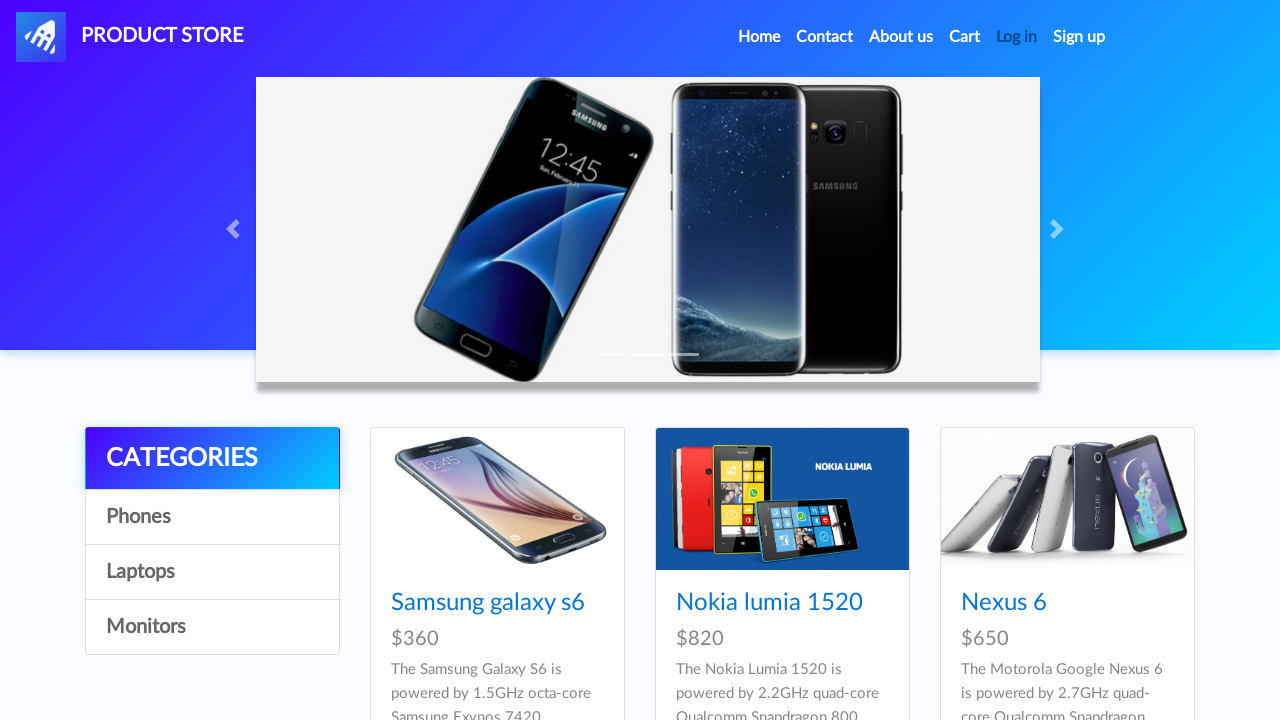